Tests the add to basket functionality by searching for a product, clicking on a search result, adding the item to cart, and viewing the shopping cart.

Starting URL: https://practice.automationtesting.in/

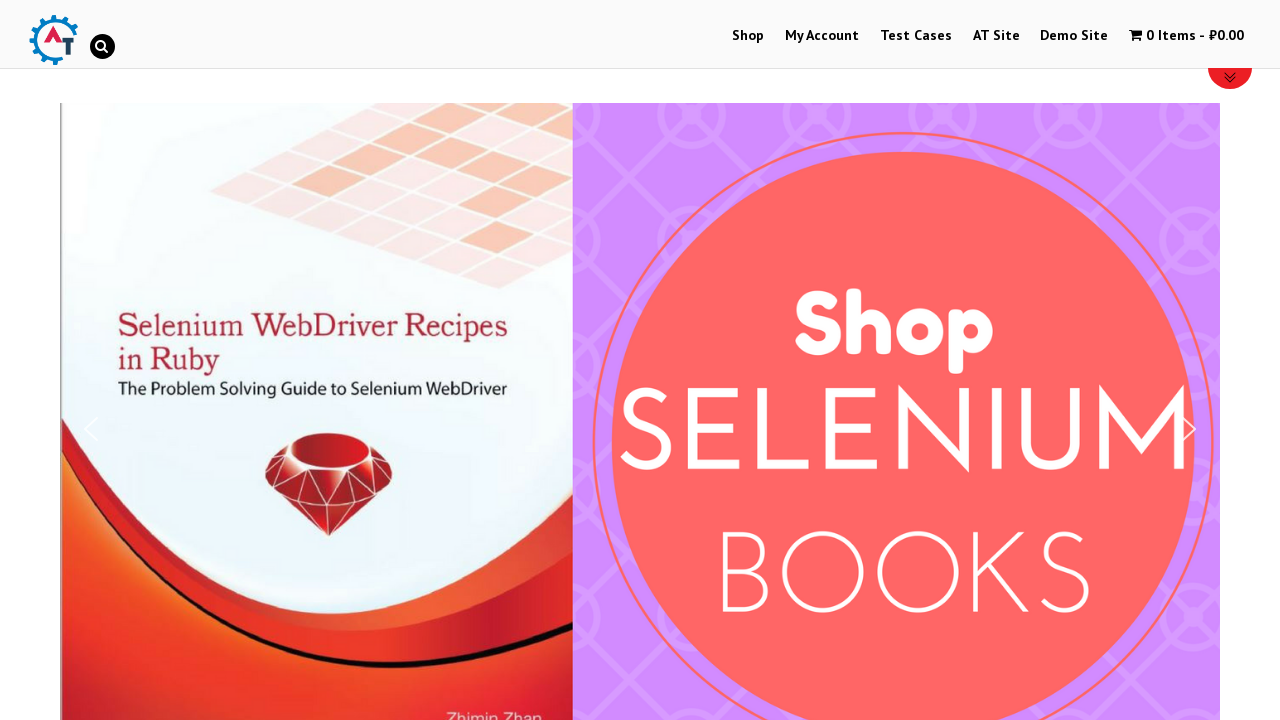

Filled search box with 'javascript' on #s
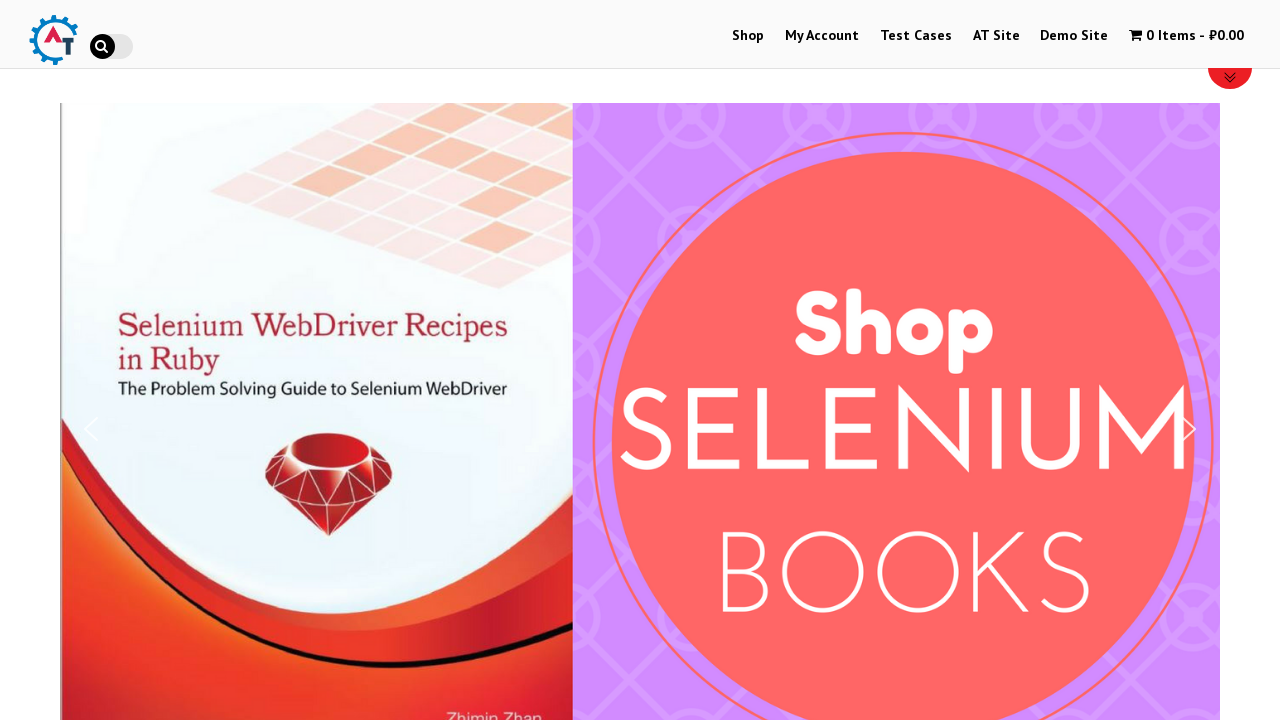

Pressed Enter to submit search on #s
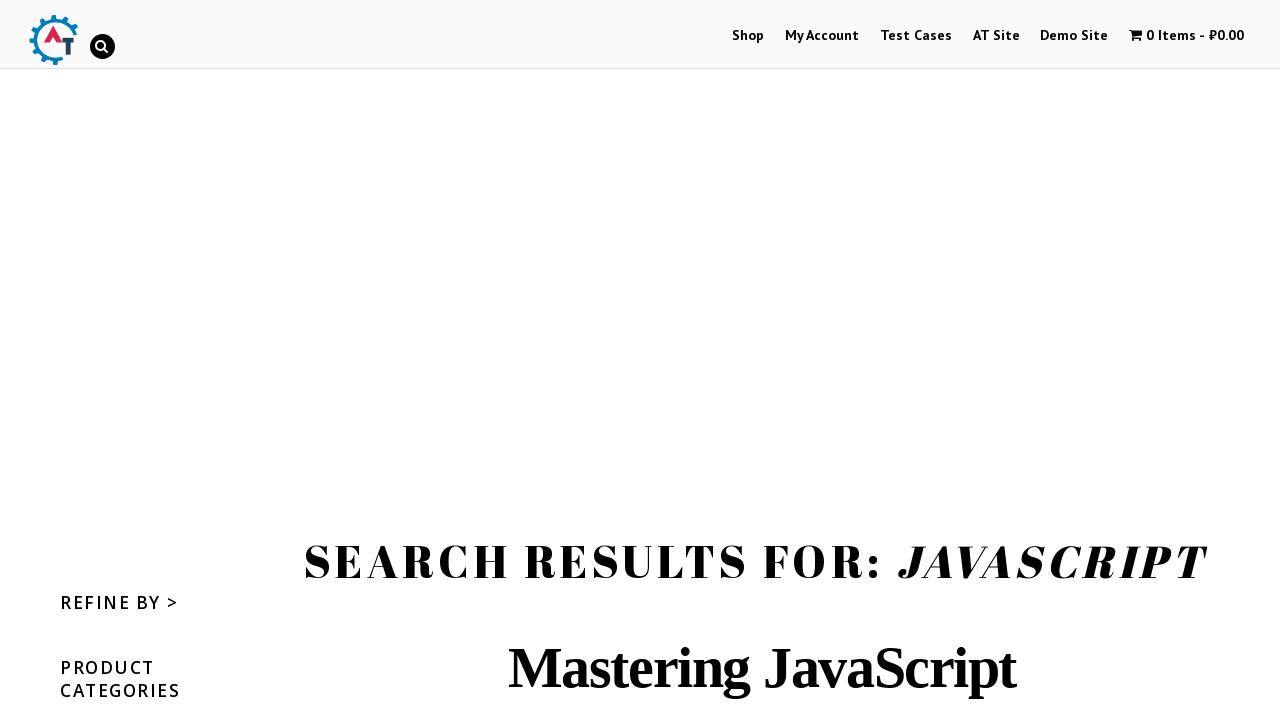

Search results loaded
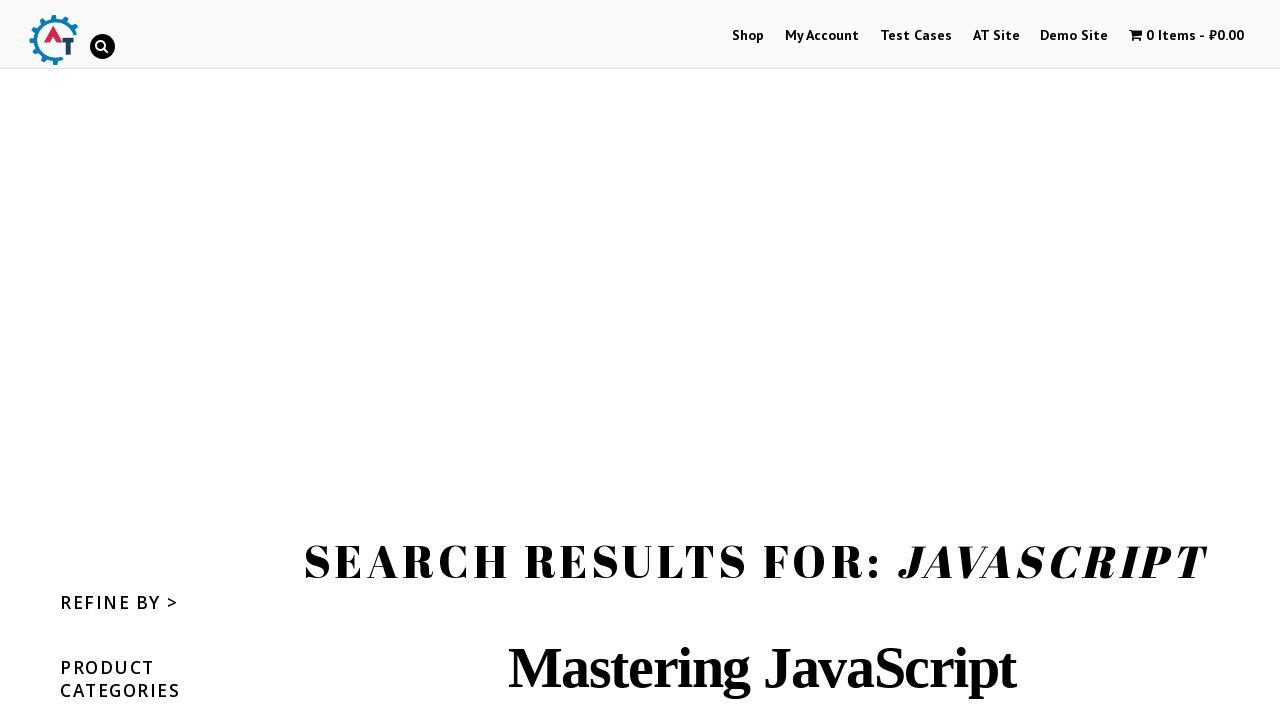

Clicked on first search result at (762, 265) on xpath=//*[@id='post-165']/div/div/h2/a
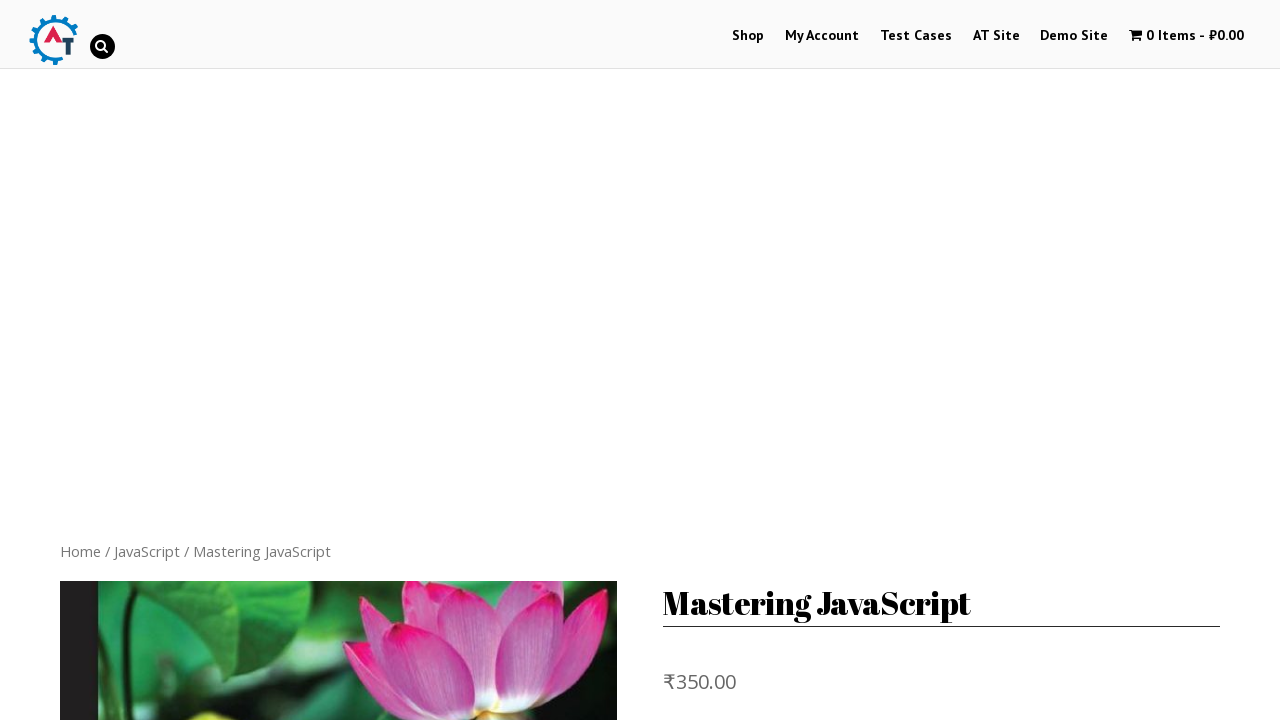

Product page loaded with Add to Cart button
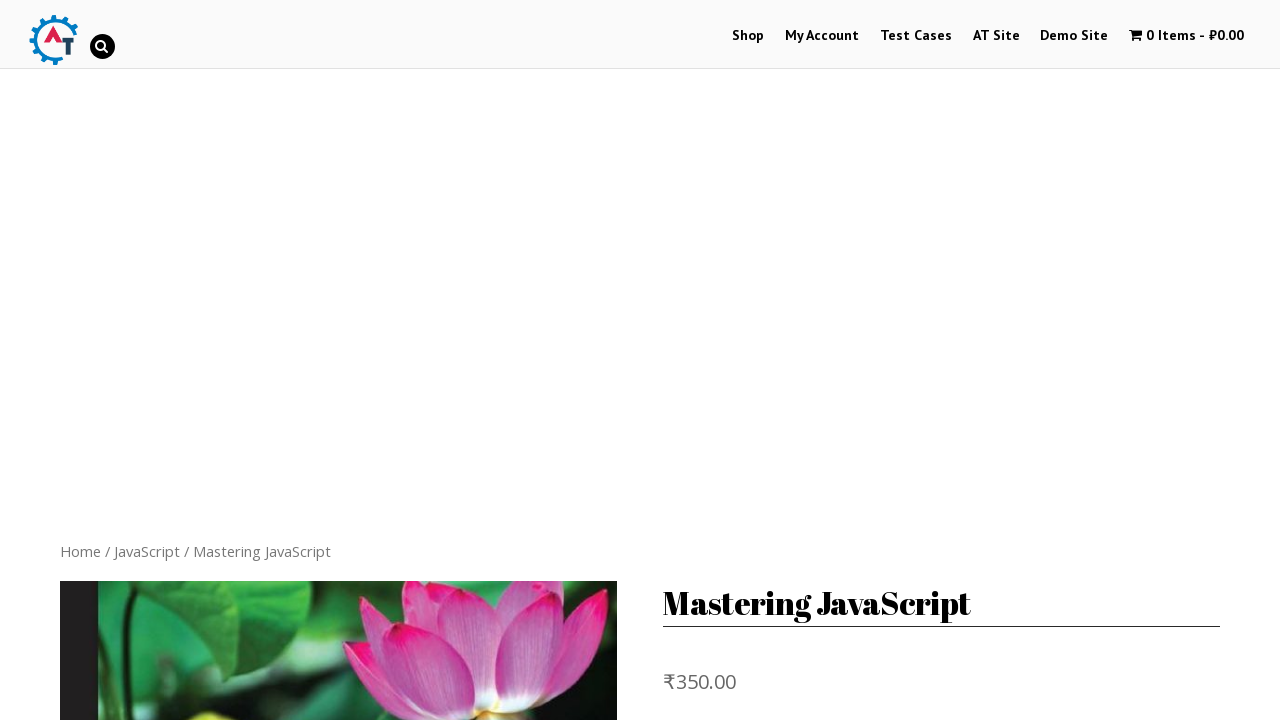

Clicked Add to Cart button at (812, 361) on .single_add_to_cart_button
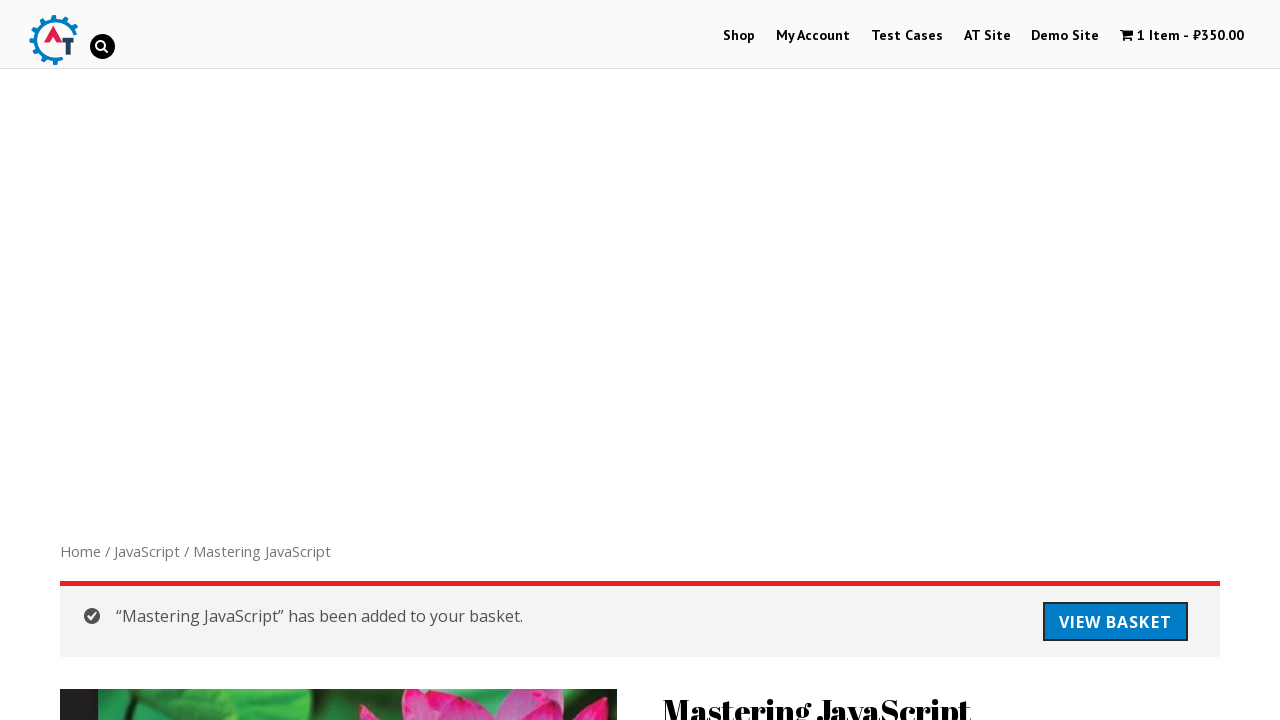

Cart updated and cart icon is ready
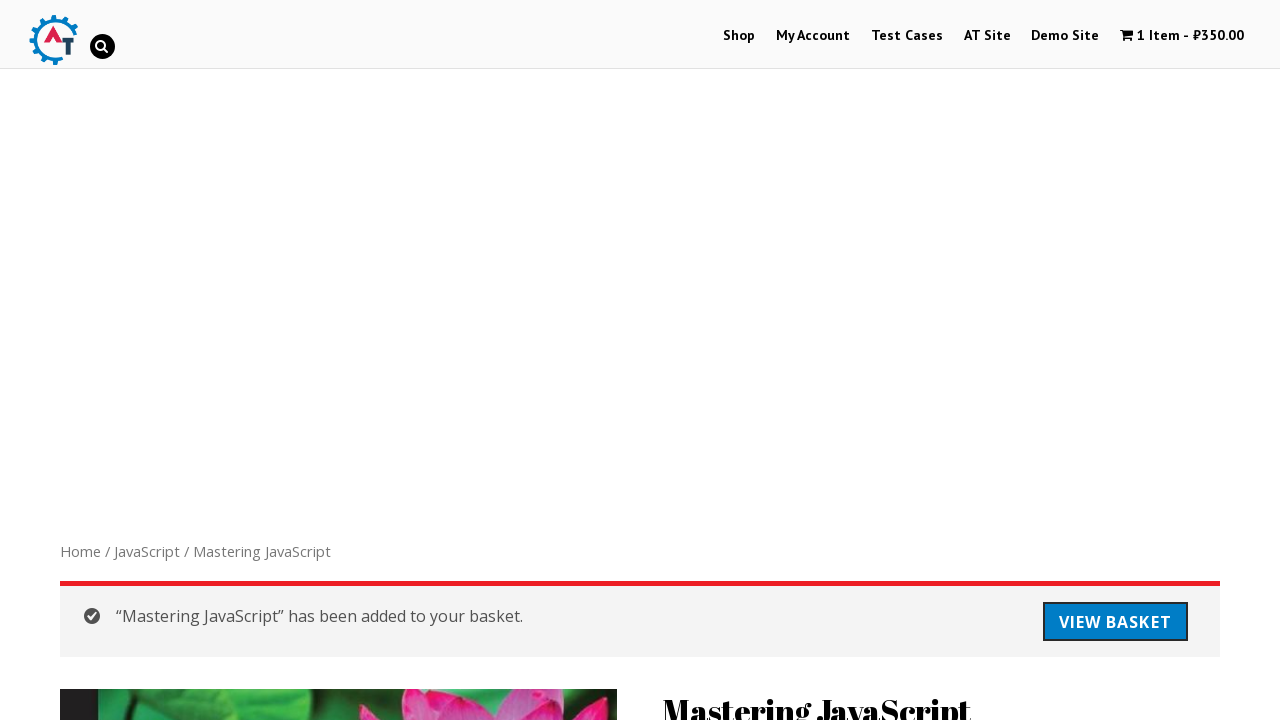

Clicked on cart icon to view shopping cart at (1182, 36) on #wpmenucartli > a
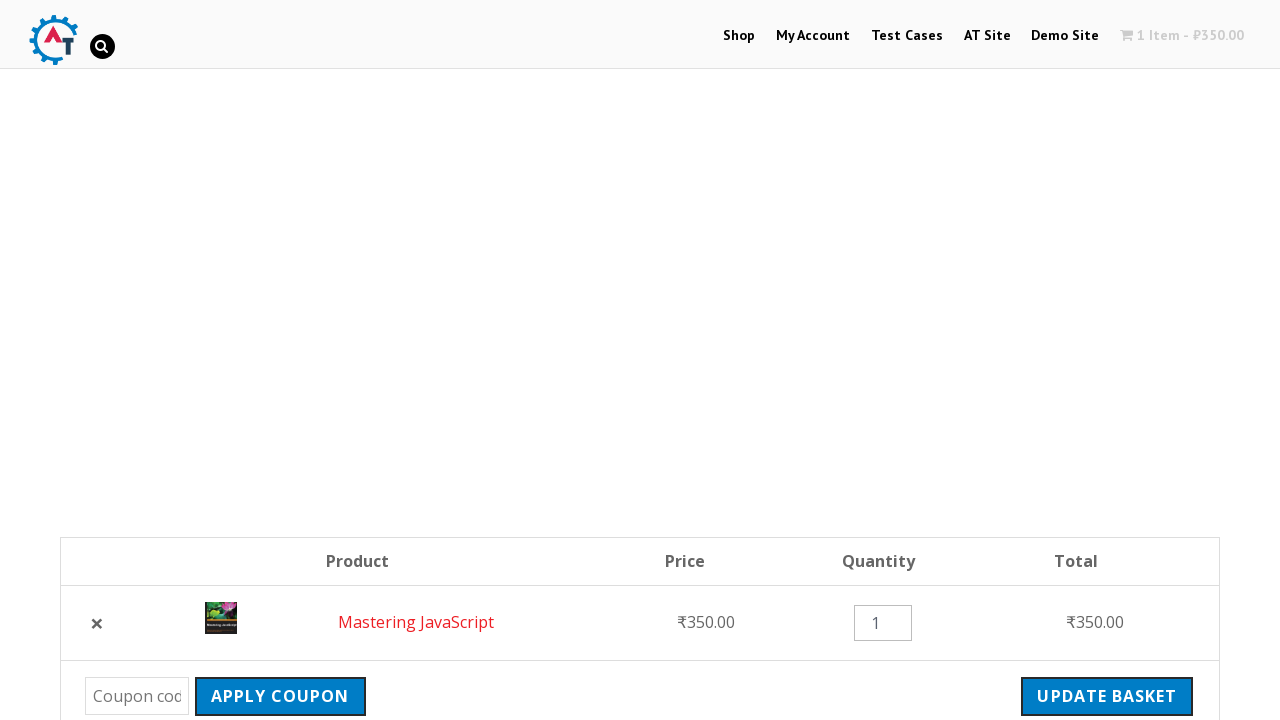

Cart page fully loaded
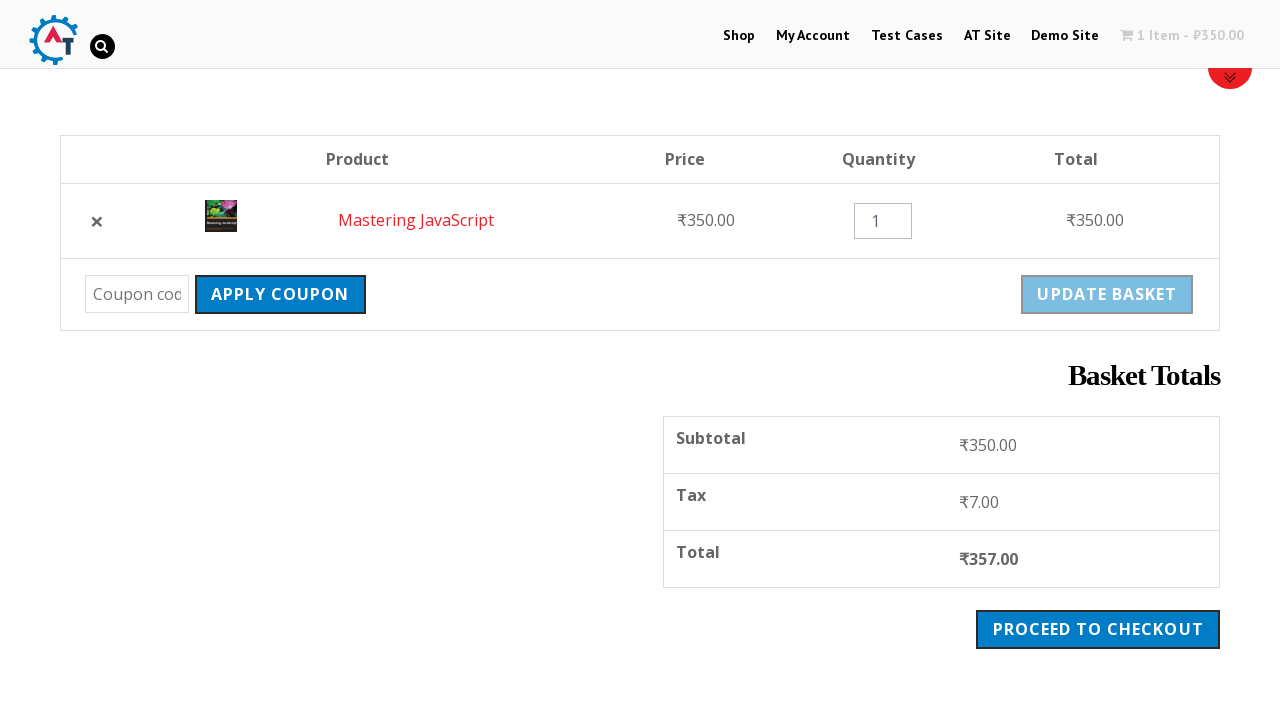

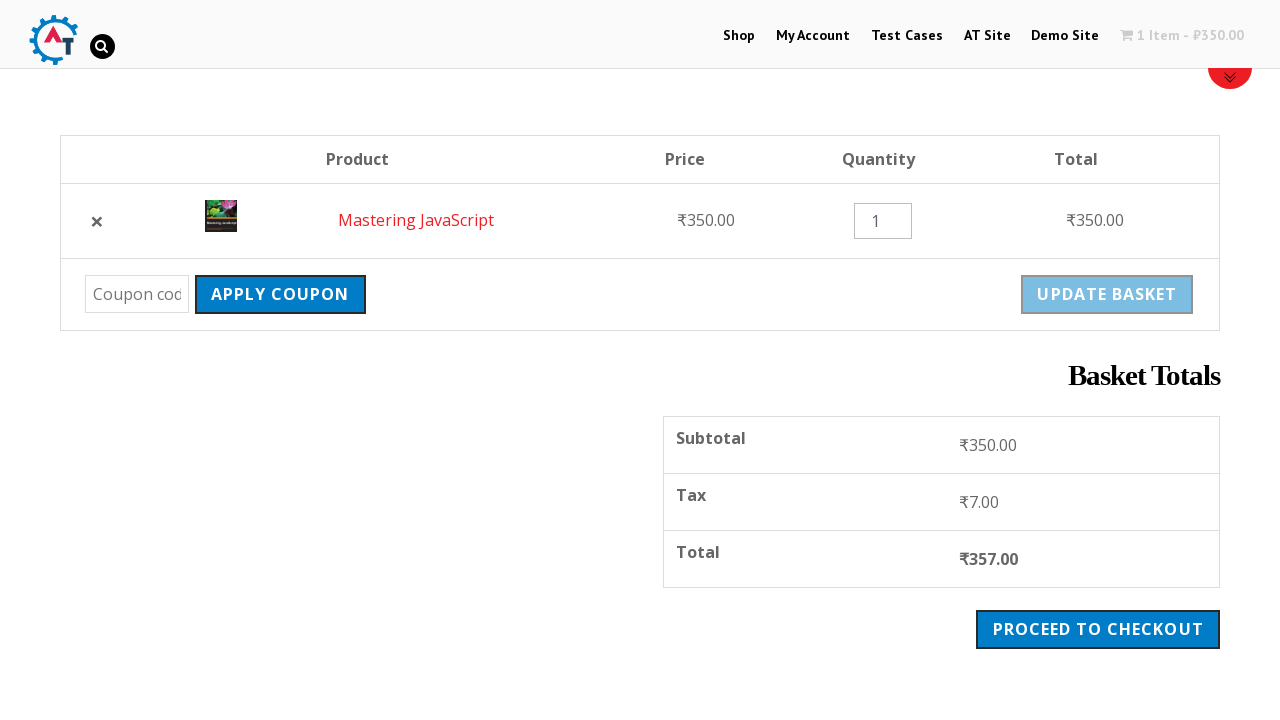